Tests an e-commerce site's search and add-to-cart functionality by searching for products containing "Ca" and adding specific items to cart

Starting URL: https://rahulshettyacademy.com/seleniumPractise/#/

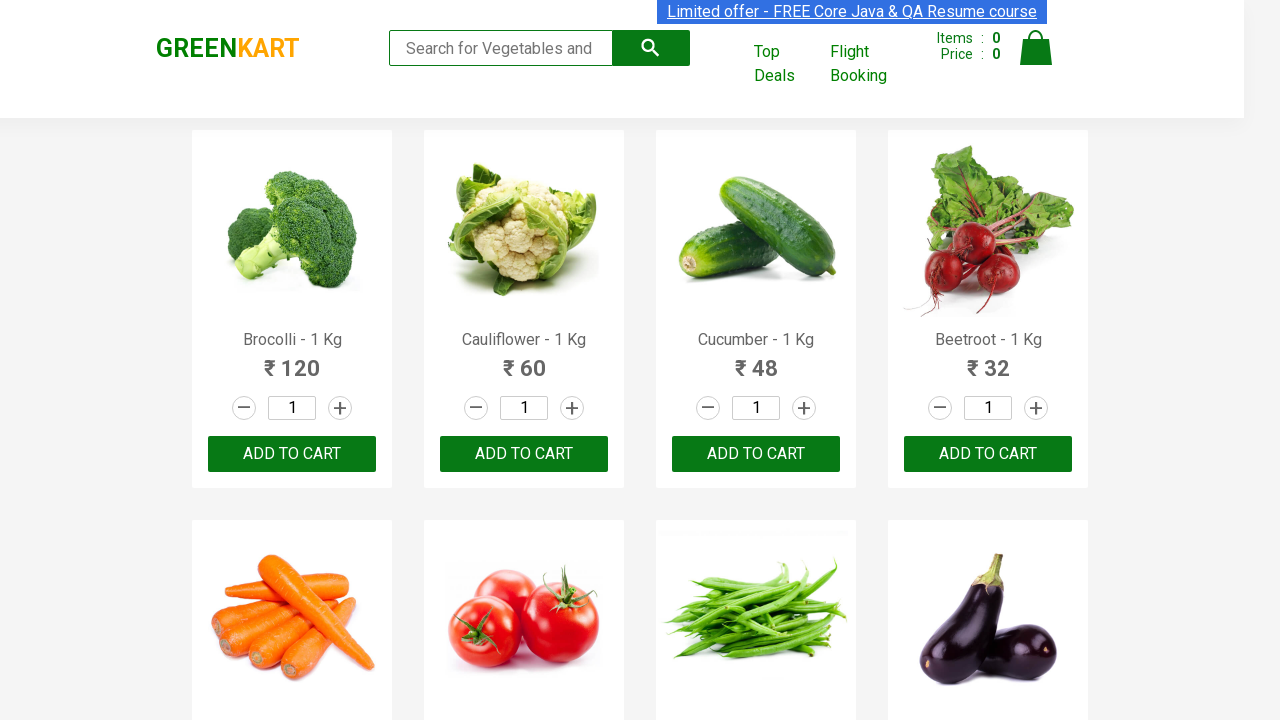

Filled search keyword field with 'Ca' on .search-keyword
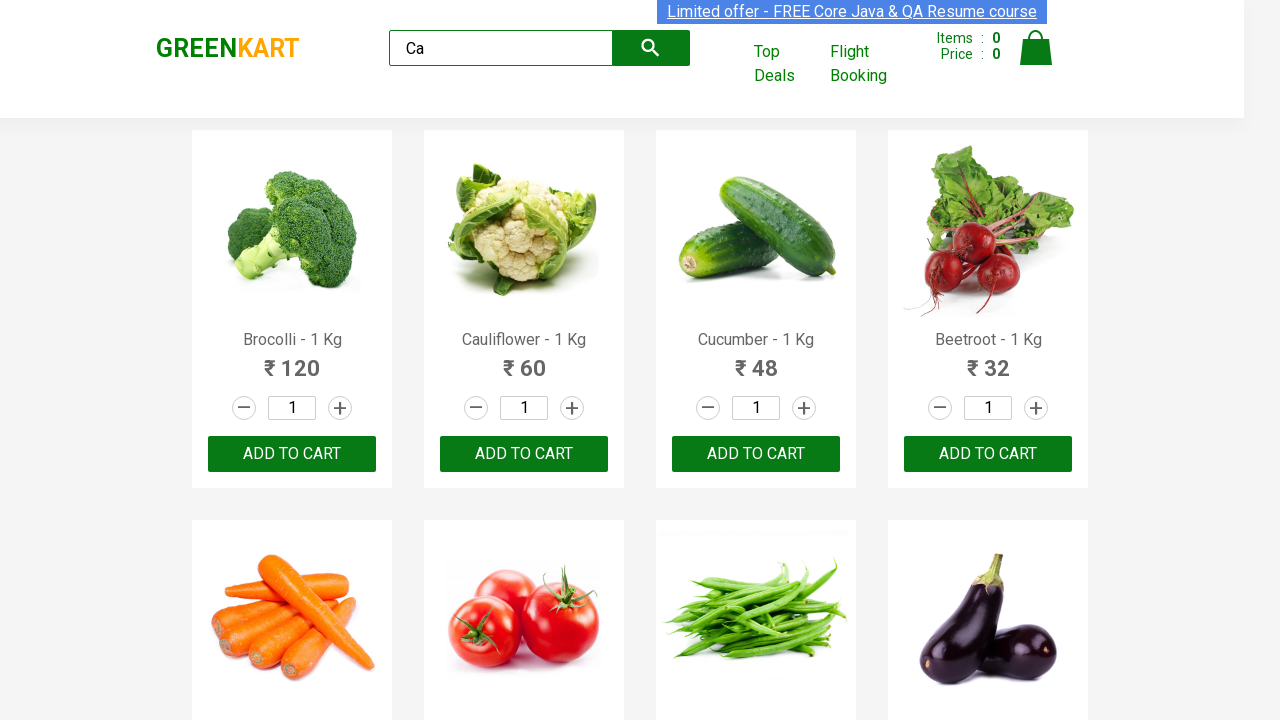

Waited 2 seconds for products to filter
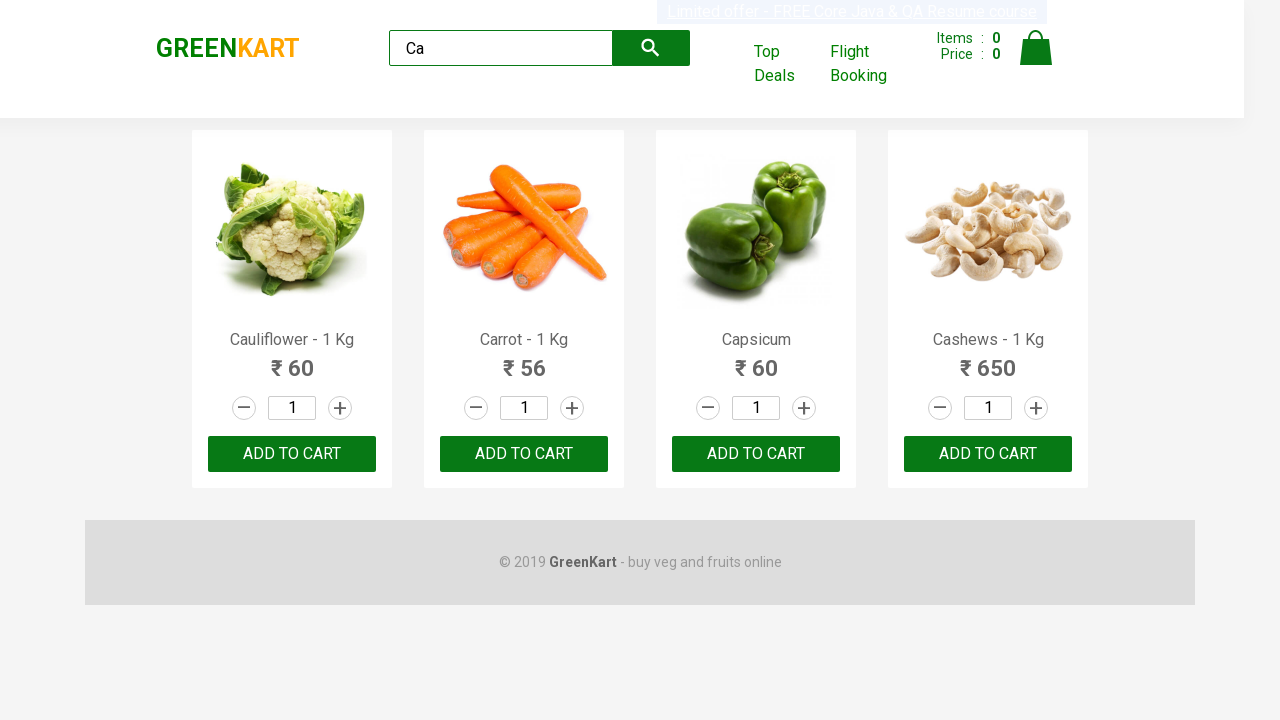

Verified that 4 products are visible after filtering by 'Ca'
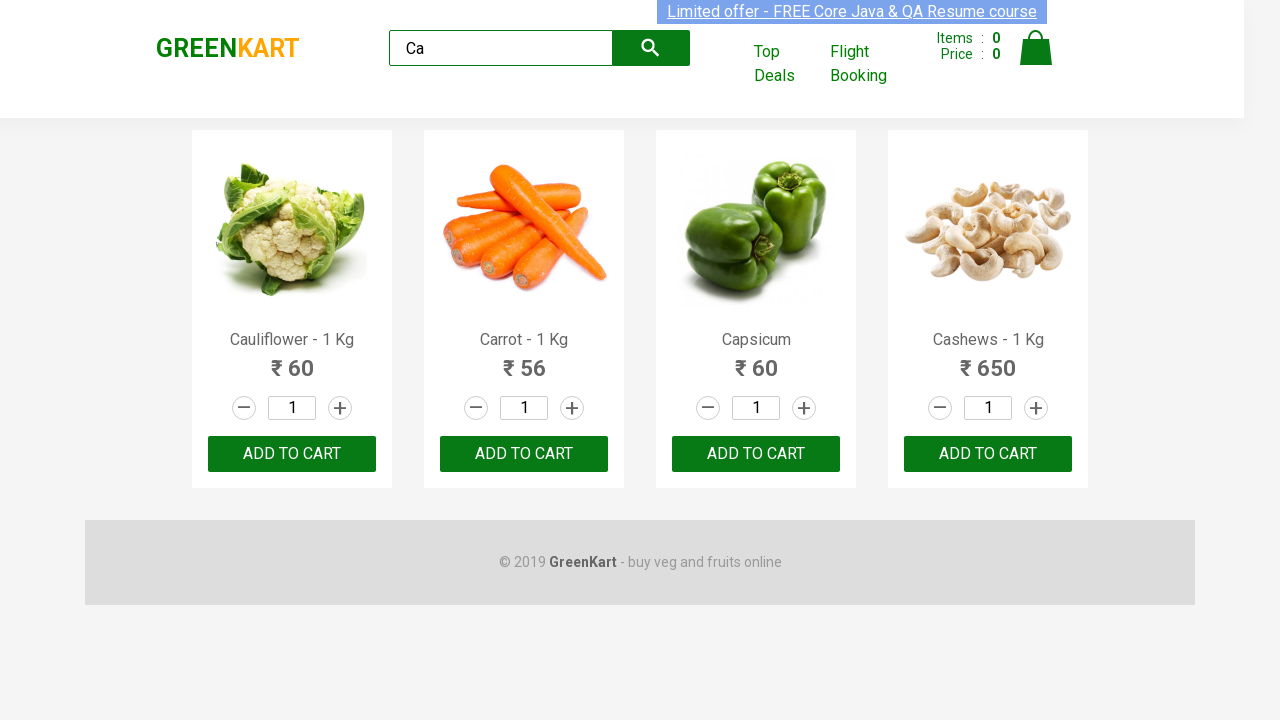

Clicked 'ADD TO CART' button for product at index 2 at (756, 454) on .products >> .product >> nth=2 >> internal:text="ADD TO CART"i
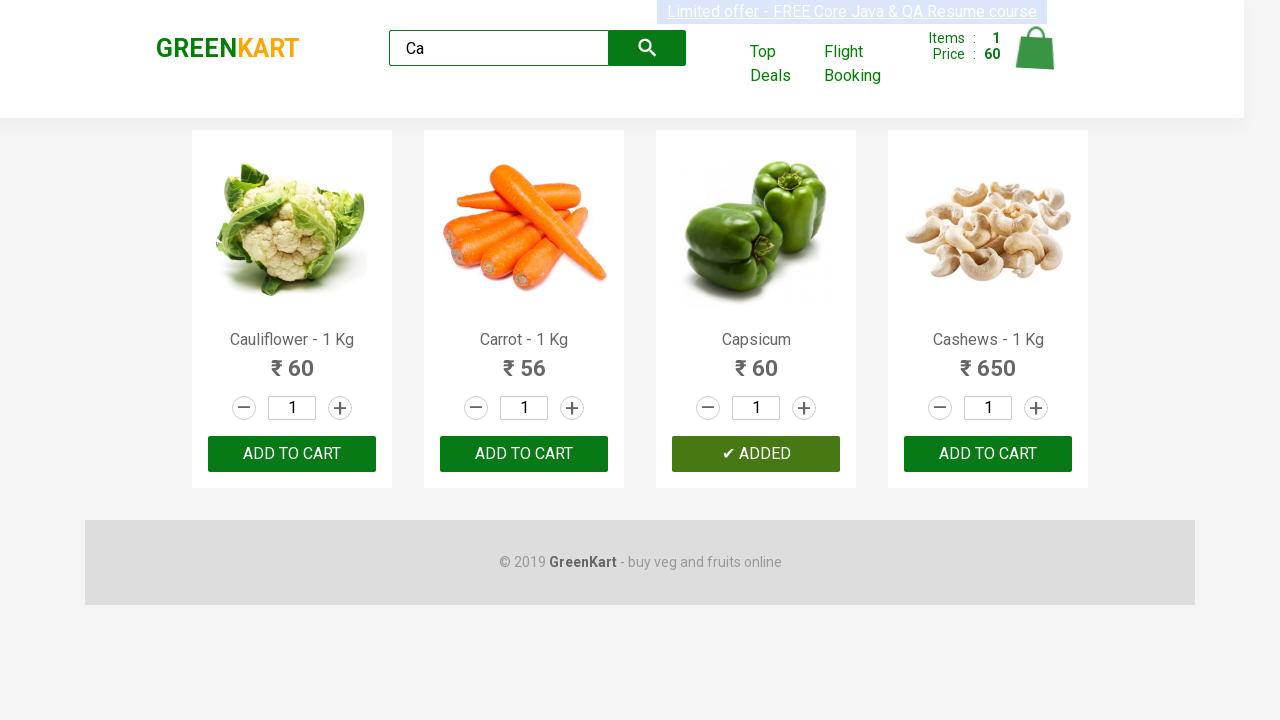

Found product 'Cashews' and clicked its 'ADD TO CART' button at (988, 454) on .products >> .product >> nth=3 >> button
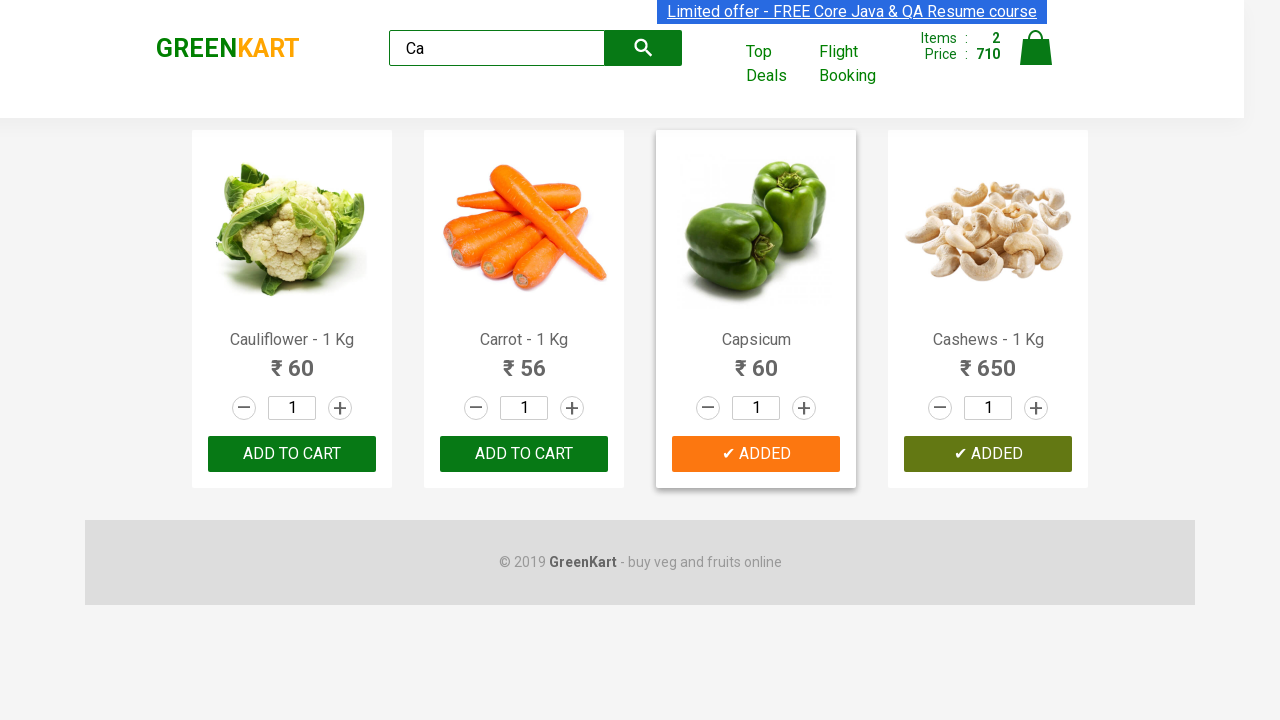

Verified that logo text displays 'GREENKART'
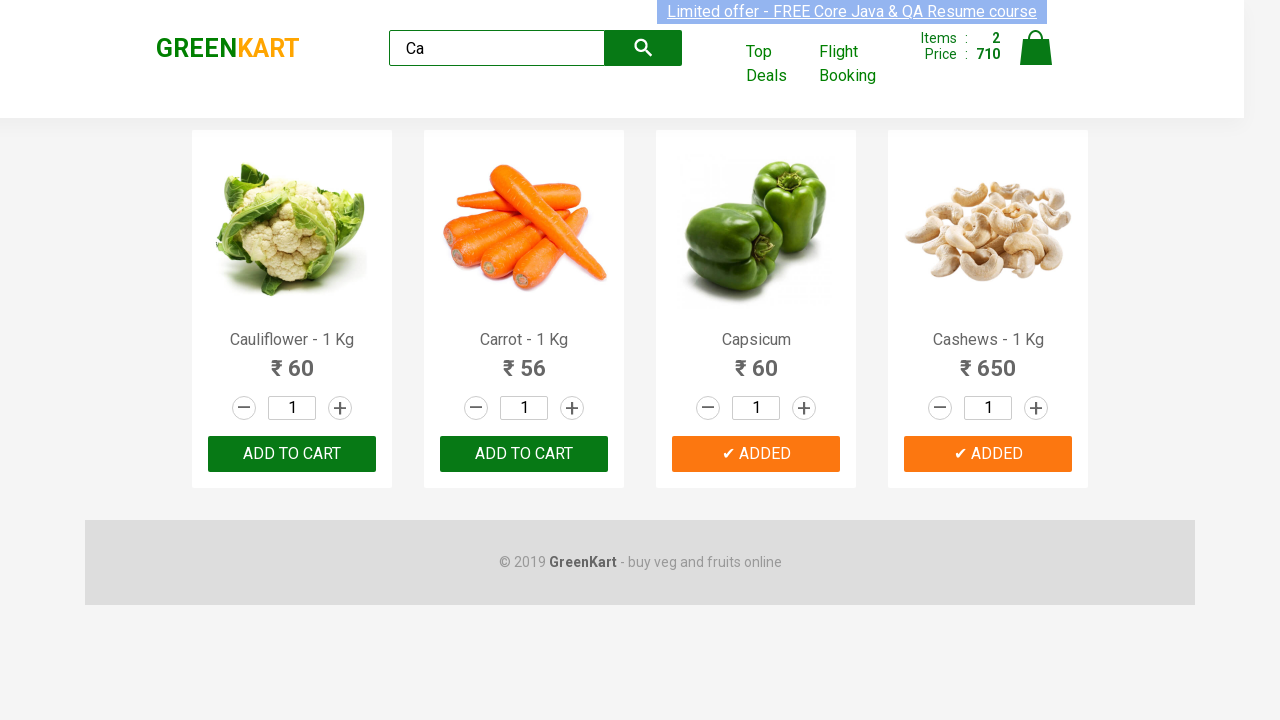

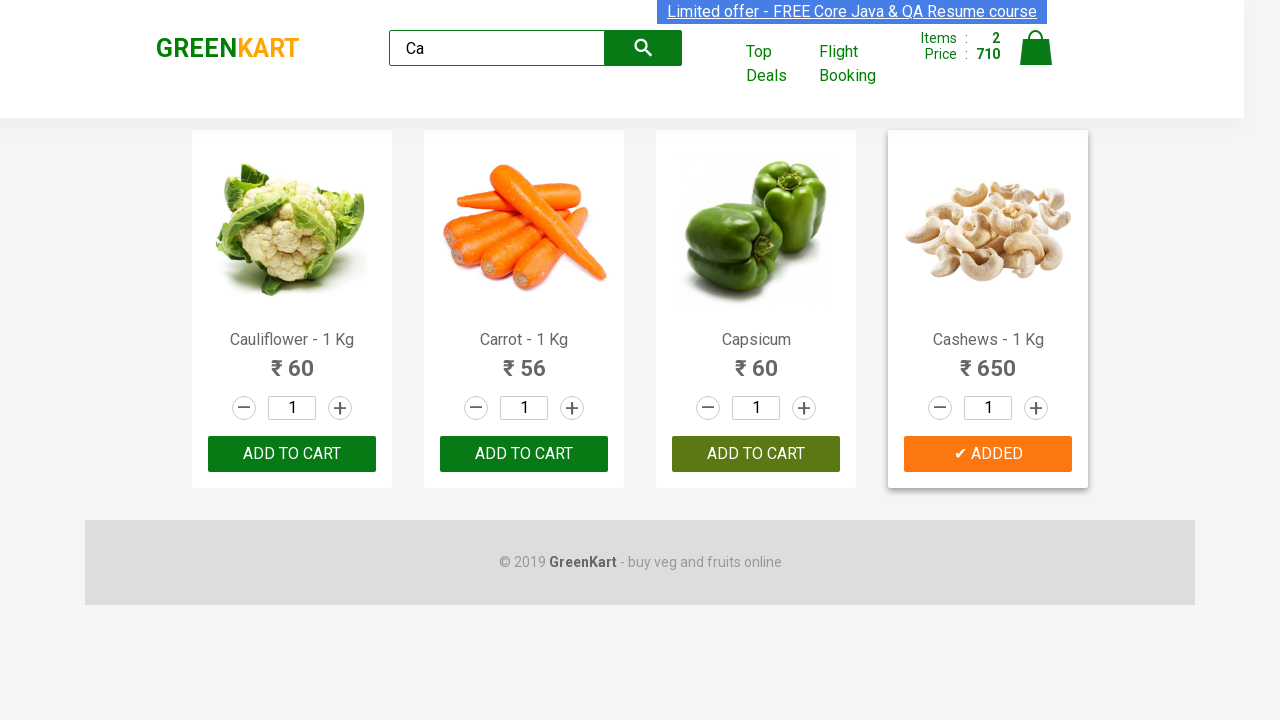